Tests dynamic loading functionality by clicking the Start button and verifying that "Hello World!" text appears after the loading completes

Starting URL: https://automationfc.github.io/dynamic-loading/

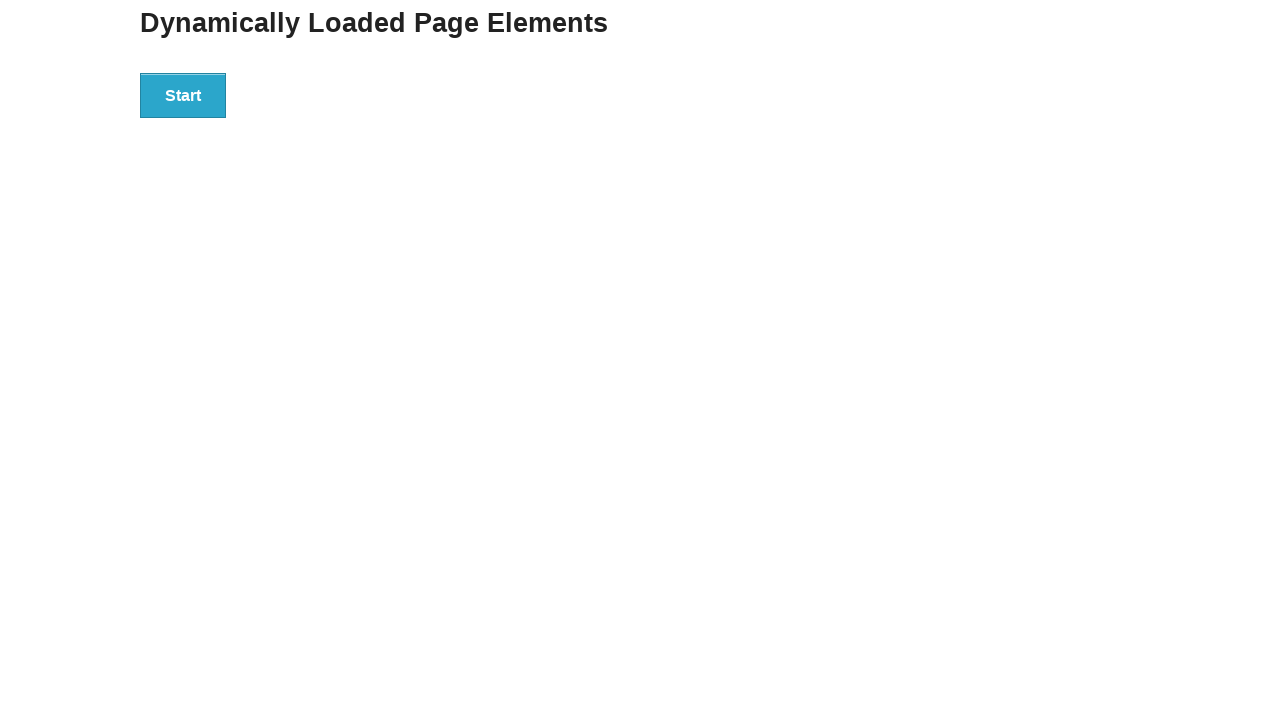

Clicked the Start button to initiate dynamic loading at (183, 95) on xpath=//*[text()='Start']
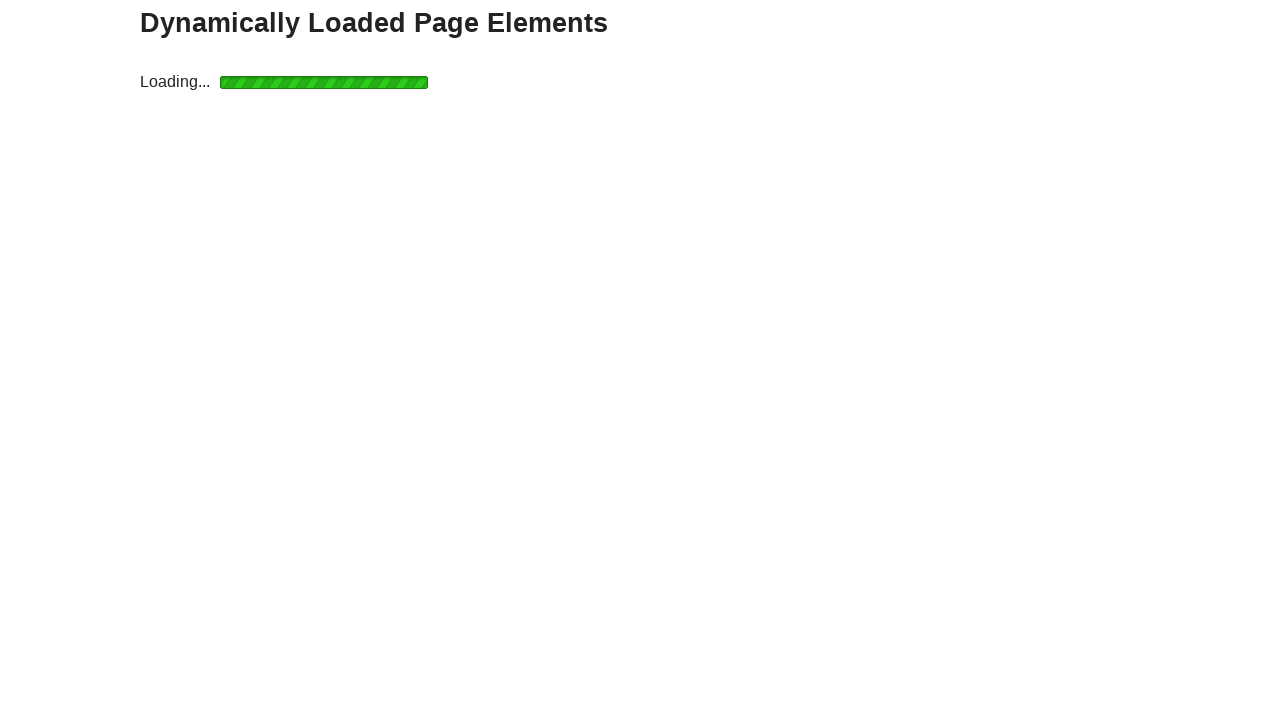

Waited for loading indicator to disappear
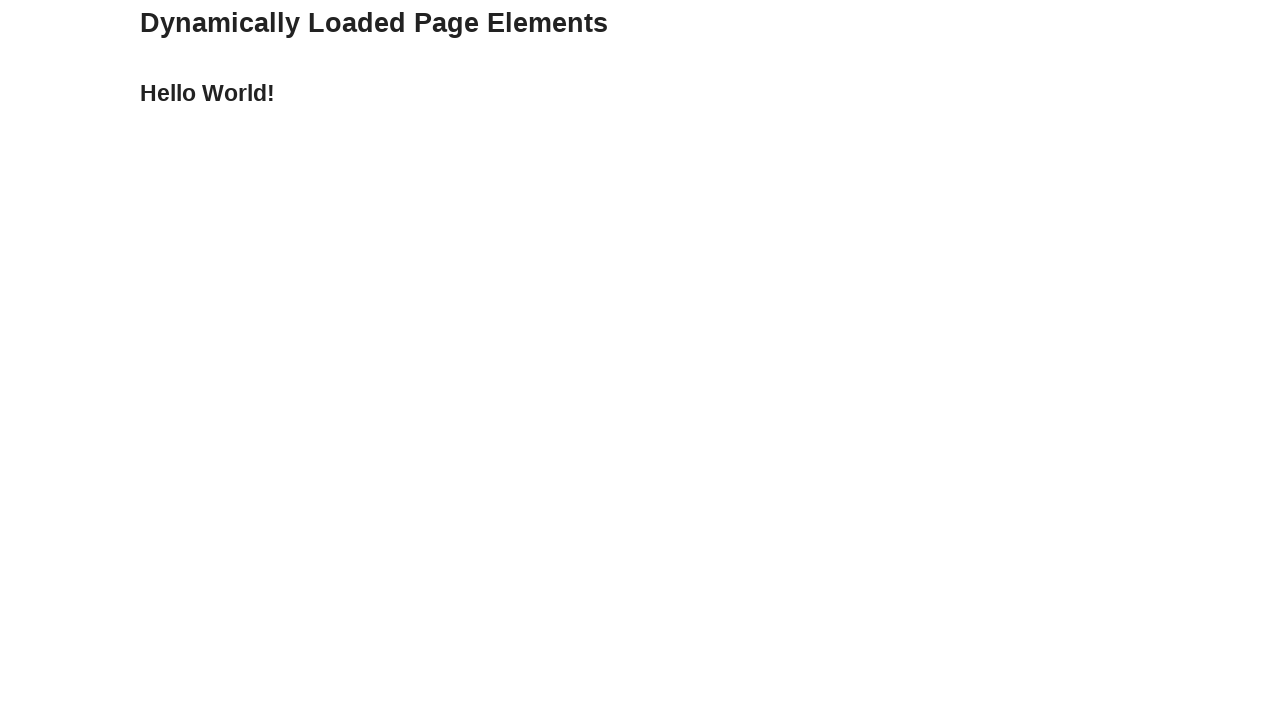

Waited for 'Hello World!' text to appear
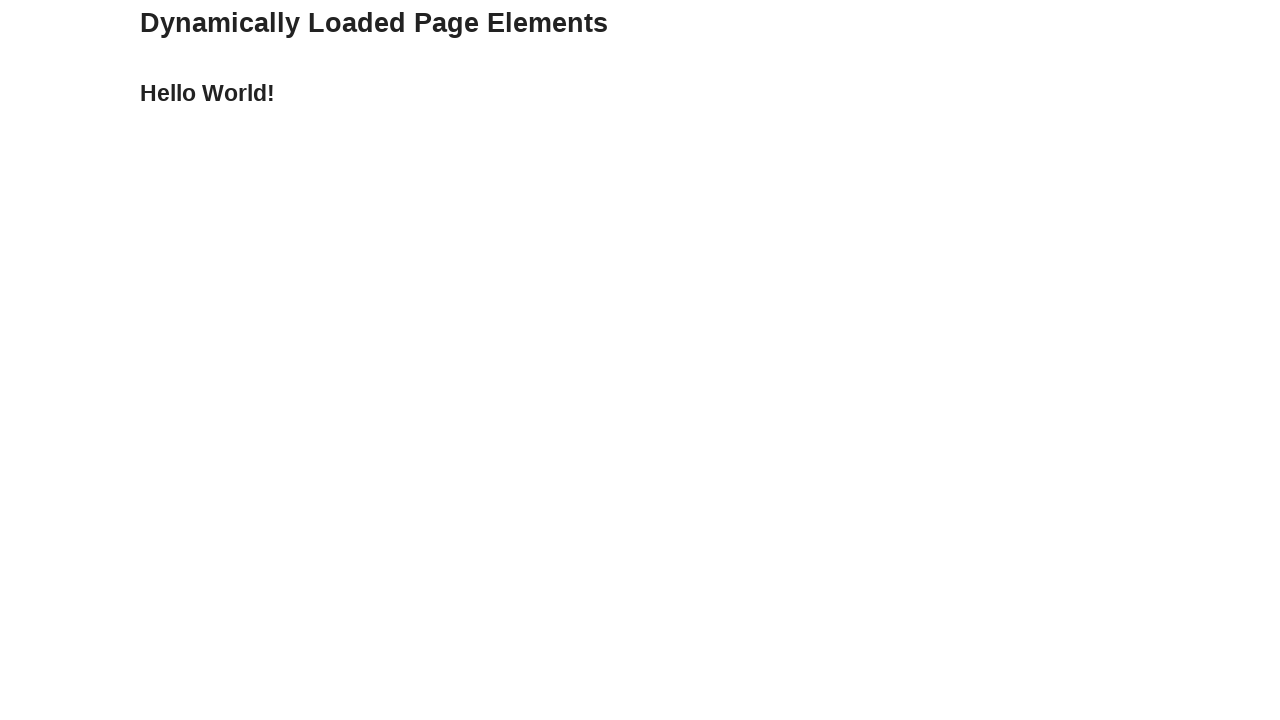

Verified that 'Hello World!' text is visible
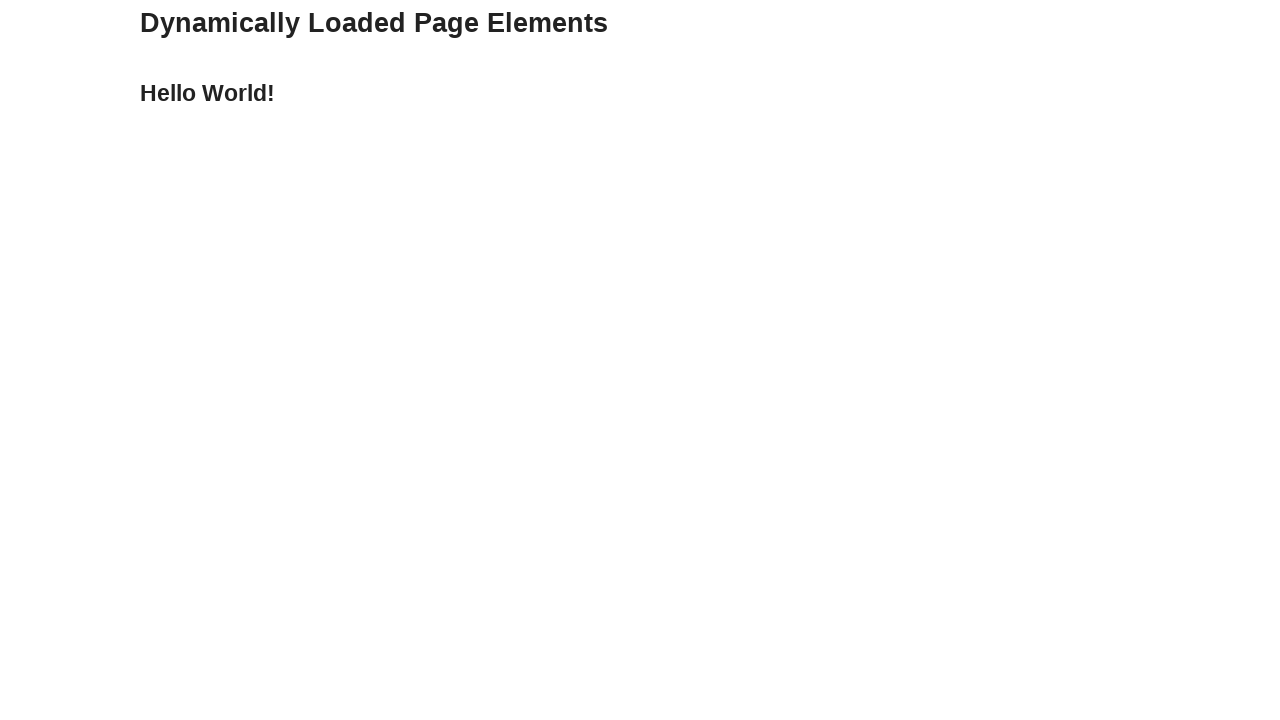

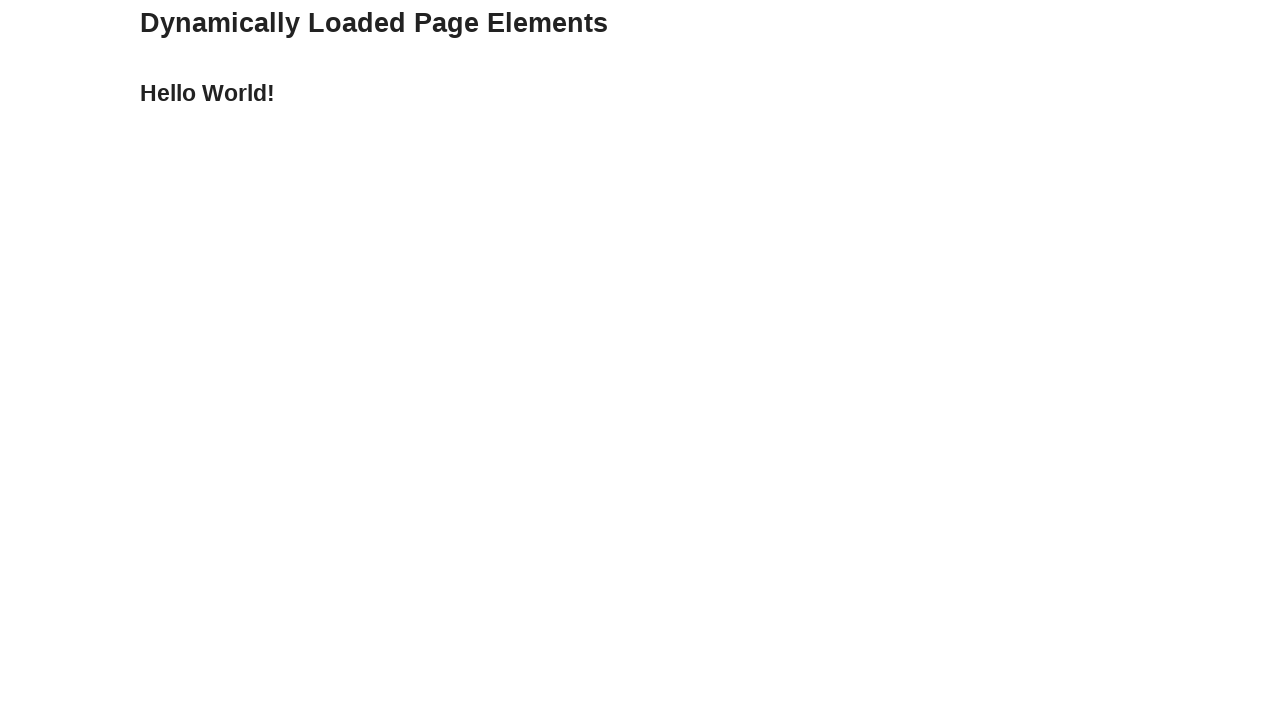